Tests that the todo counter displays the correct number of items as todos are added

Starting URL: https://demo.playwright.dev/todomvc

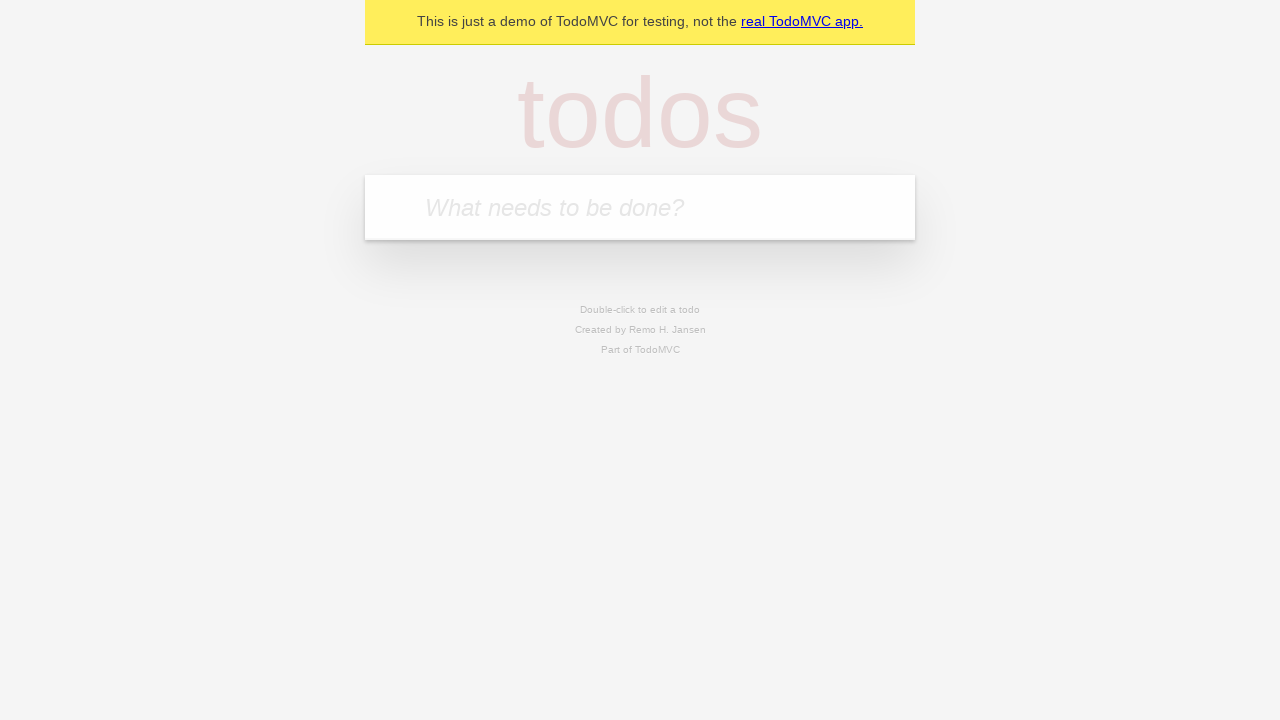

Located the todo input field
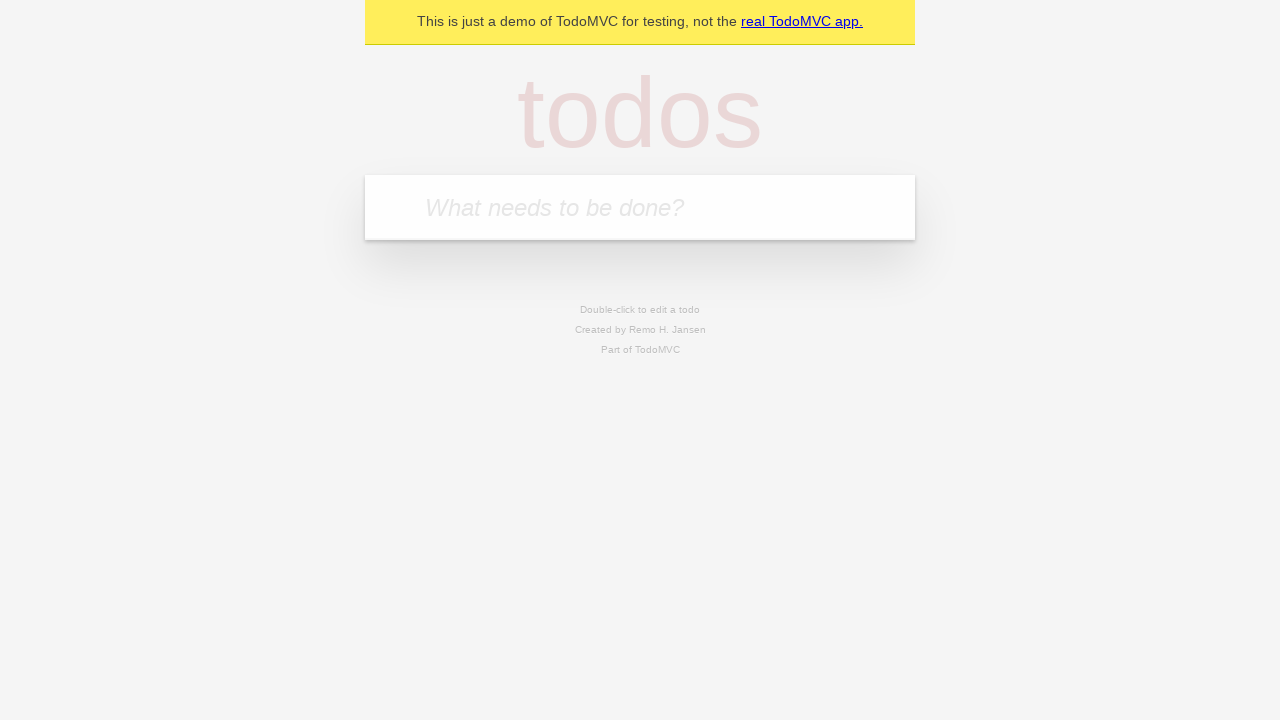

Filled first todo item with 'buy some cheese' on internal:attr=[placeholder="What needs to be done?"i]
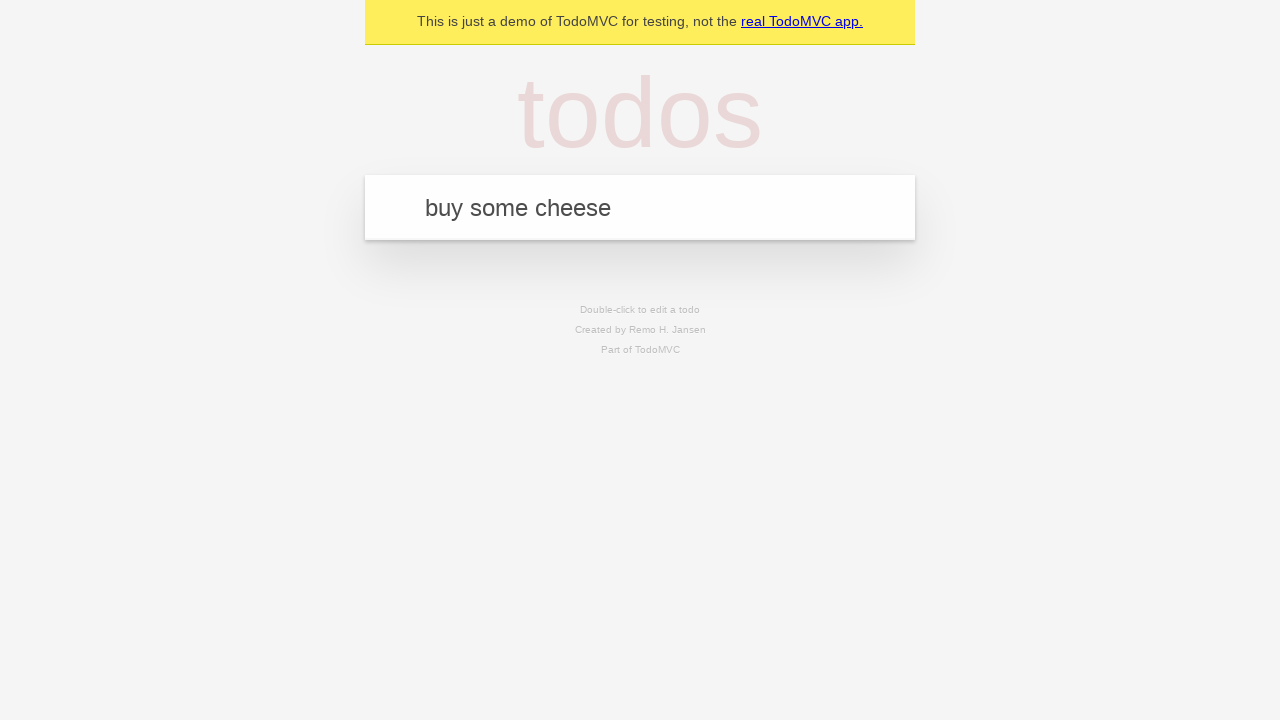

Pressed Enter to add first todo item on internal:attr=[placeholder="What needs to be done?"i]
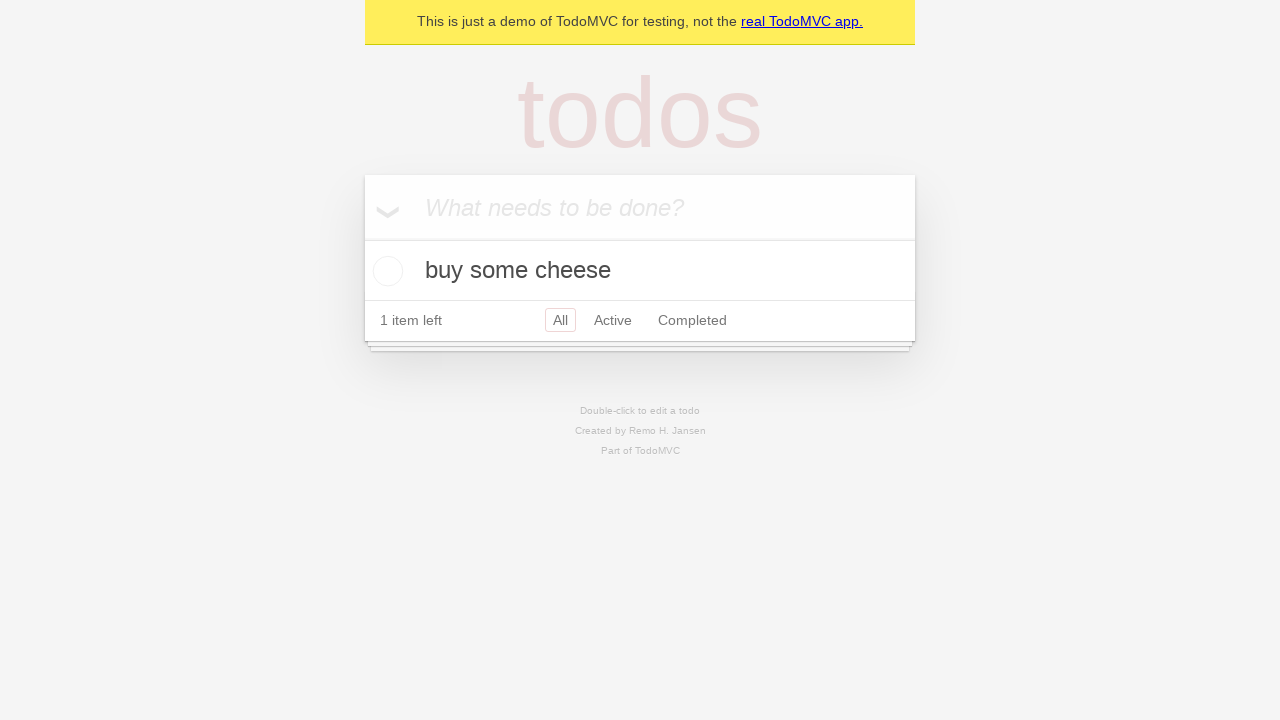

Todo counter appeared after adding first item
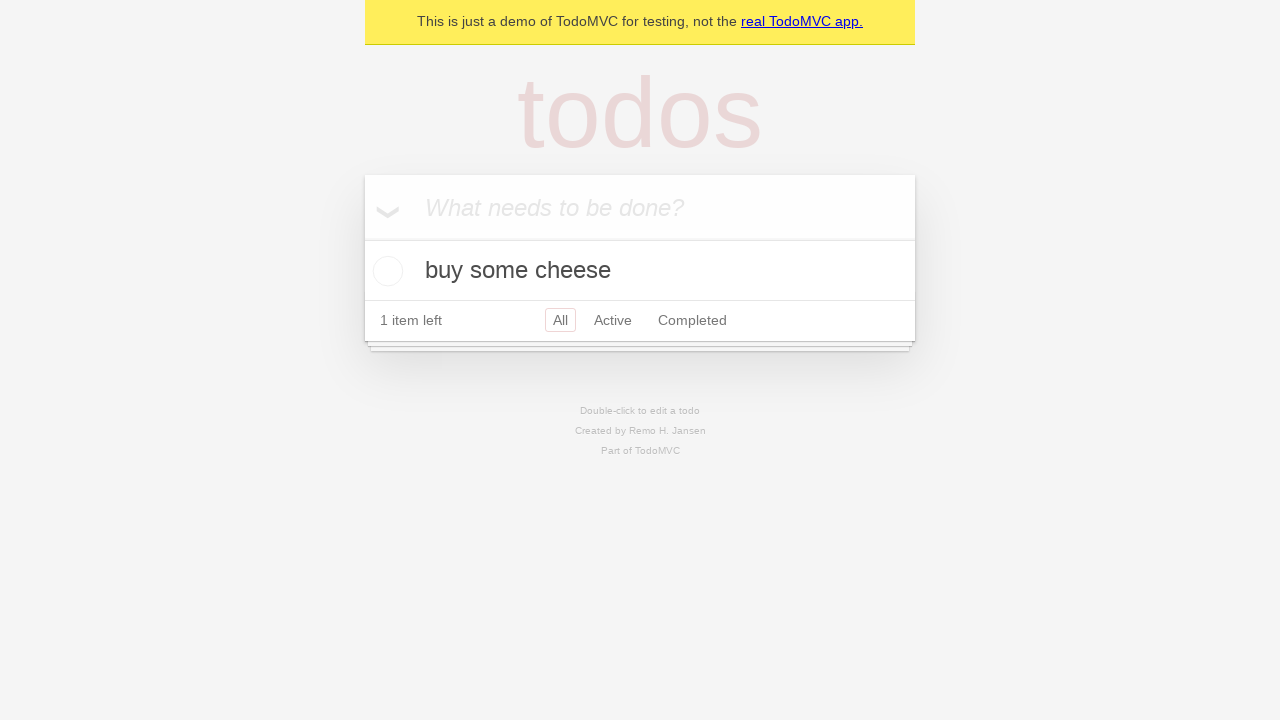

Filled second todo item with 'feed the cat' on internal:attr=[placeholder="What needs to be done?"i]
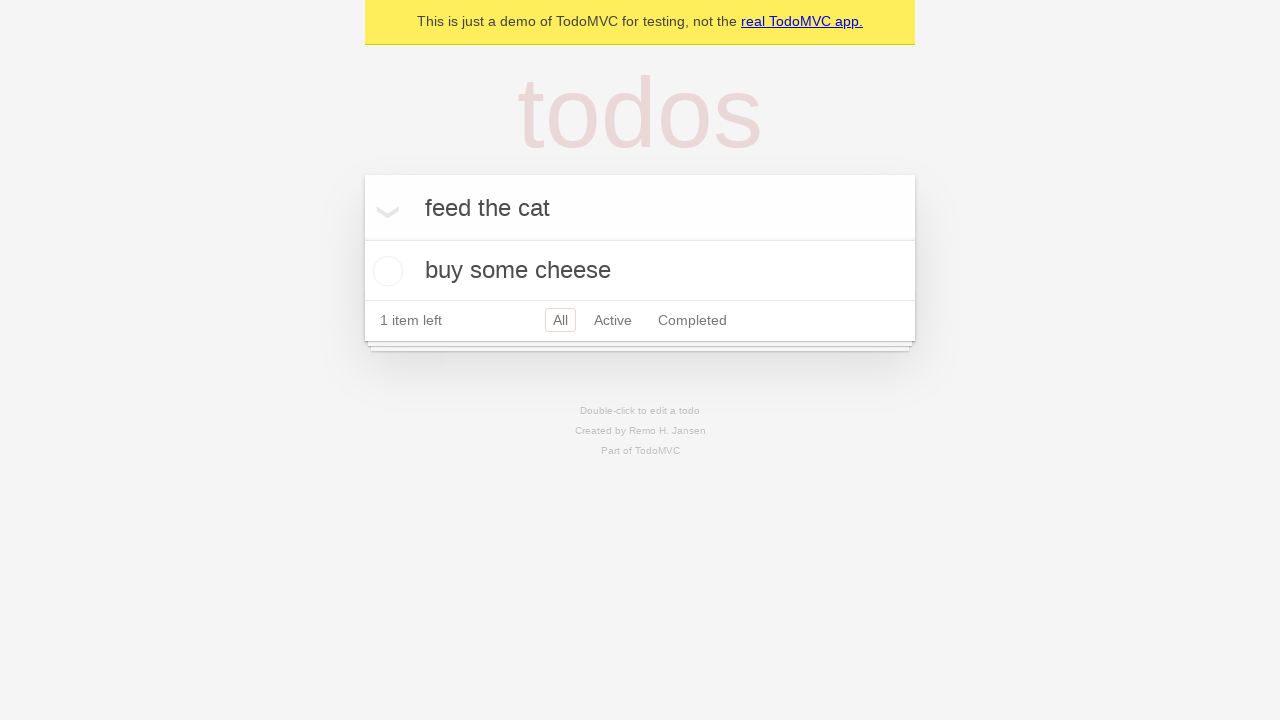

Pressed Enter to add second todo item on internal:attr=[placeholder="What needs to be done?"i]
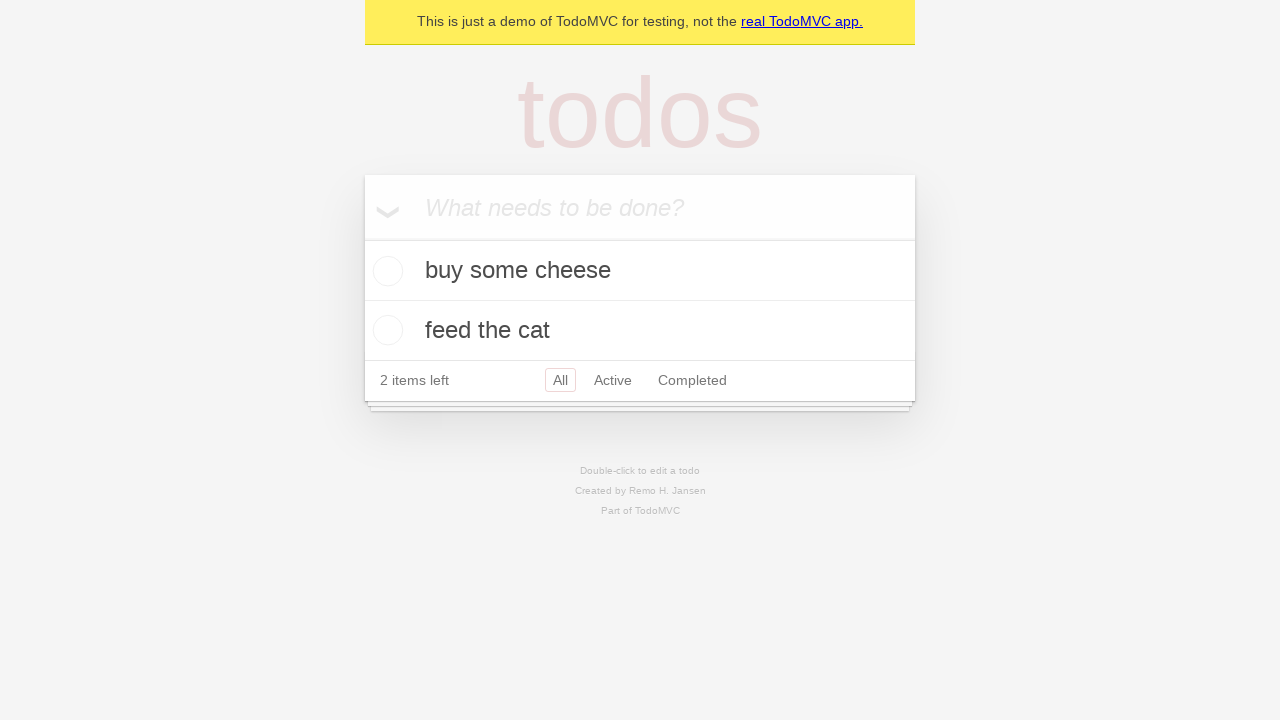

Todo counter updated to reflect 2 items
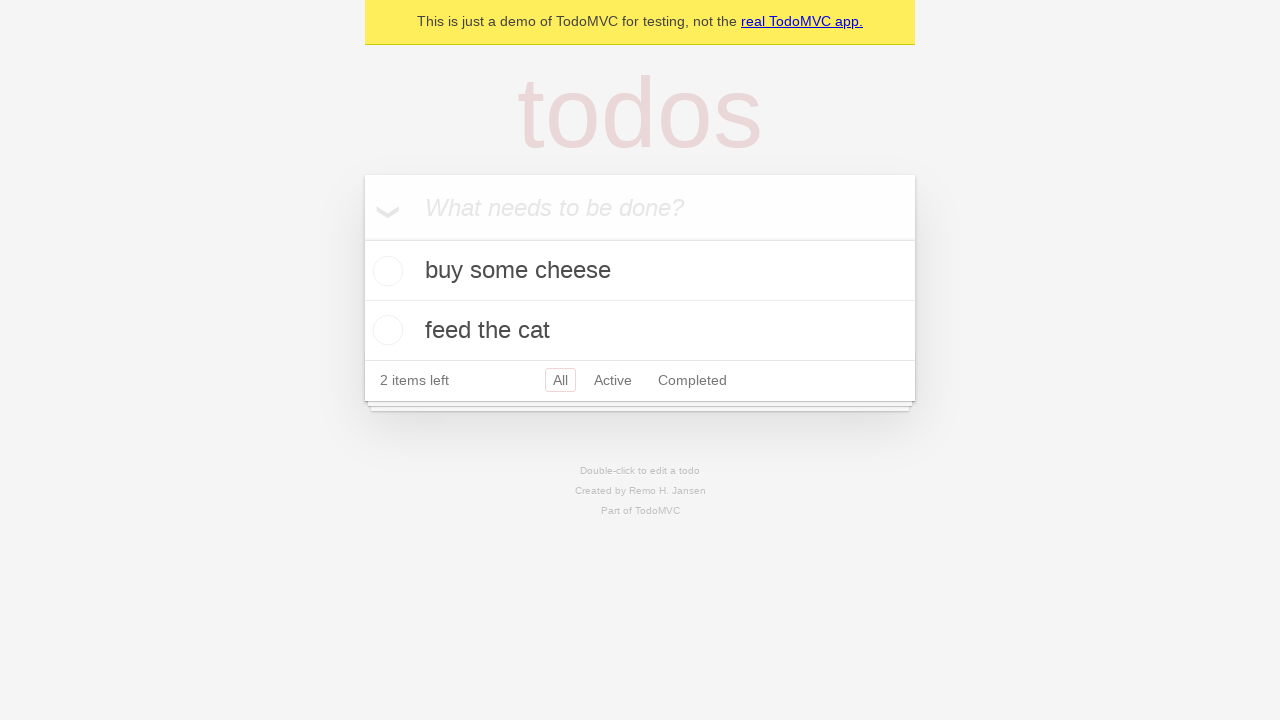

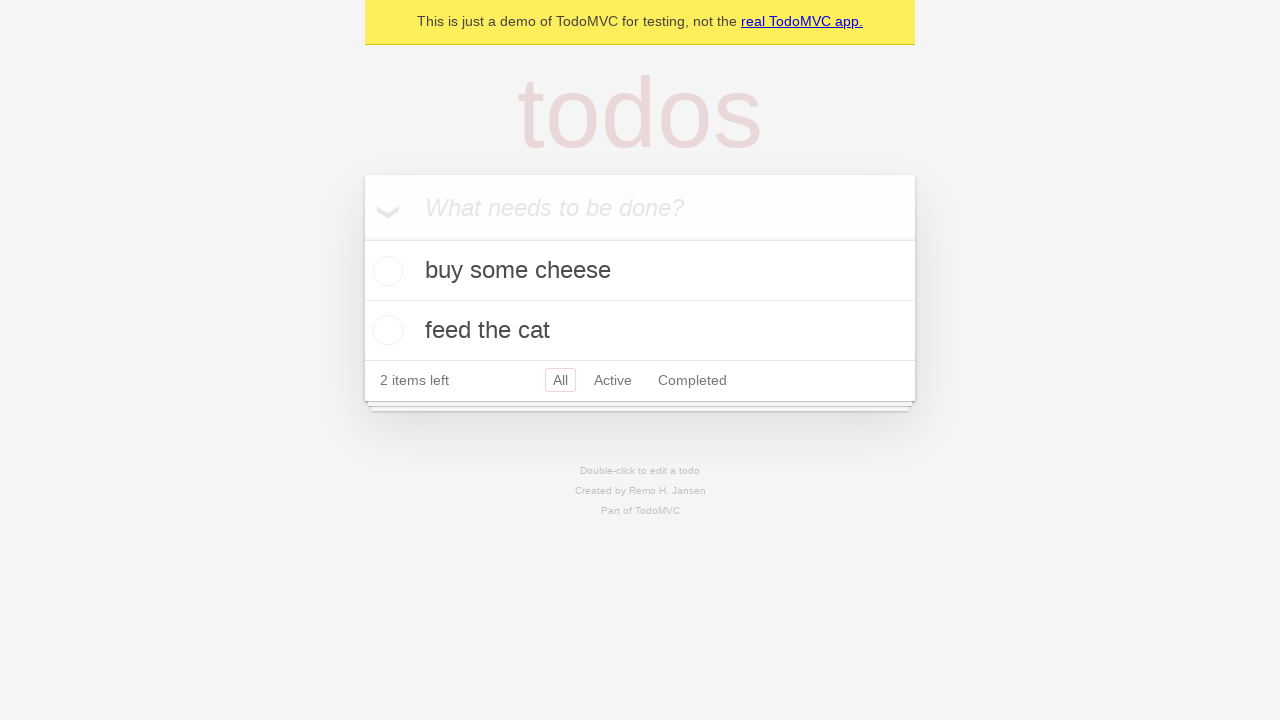